Tests dynamic properties page by waiting for a button to become visible and clickable, then clicking it

Starting URL: https://demoqa.com/dynamic-properties

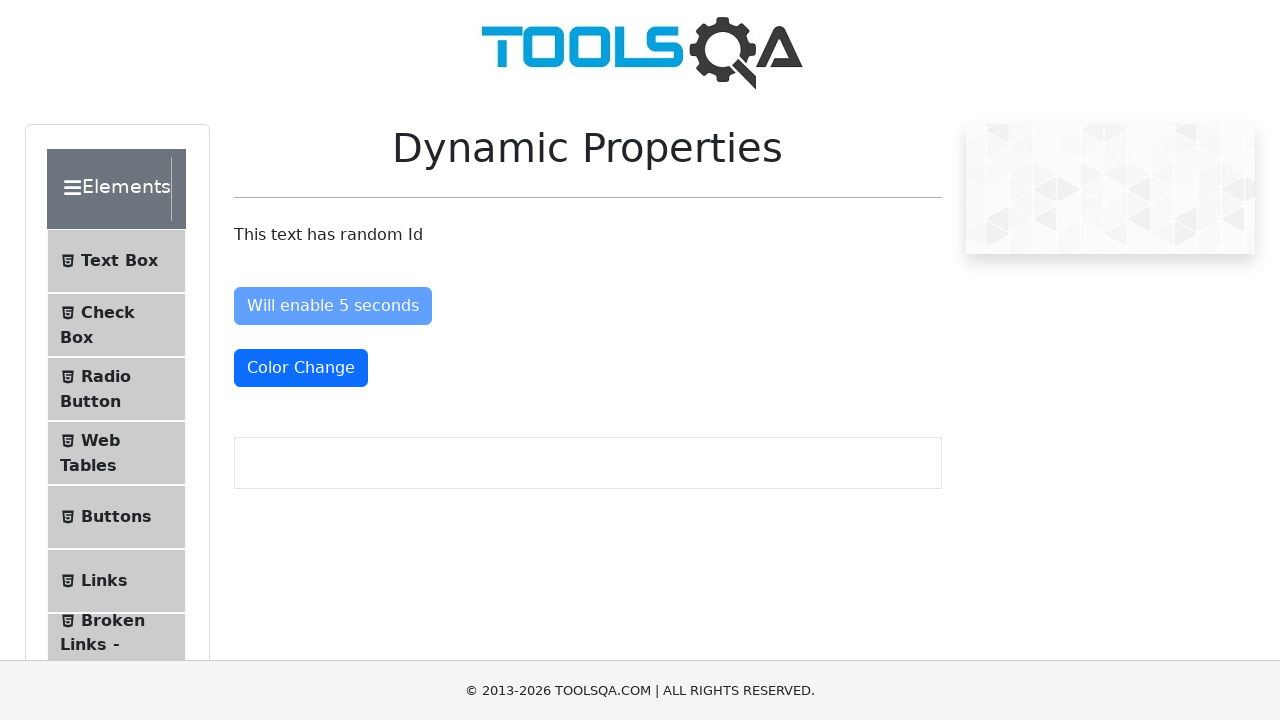

Waited for 'Visible After 5 Seconds' button to become visible
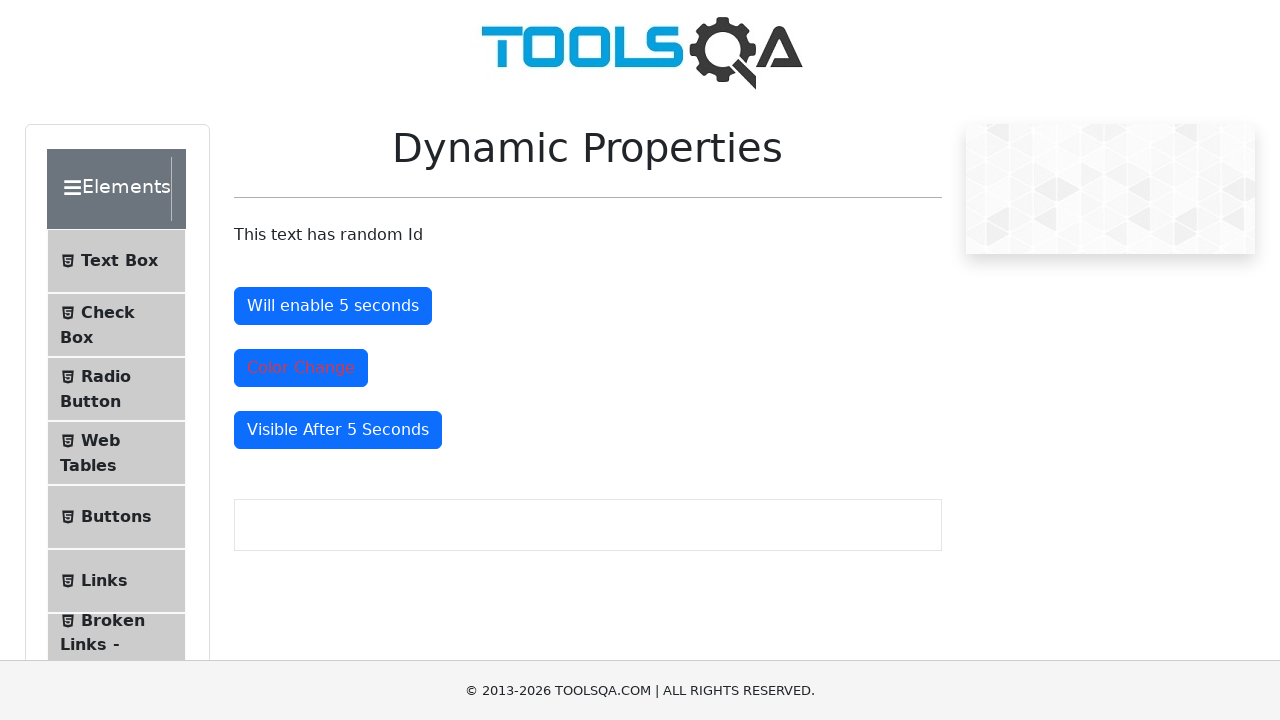

Clicked the 'Visible After 5 Seconds' button at (338, 430) on button#visibleAfter
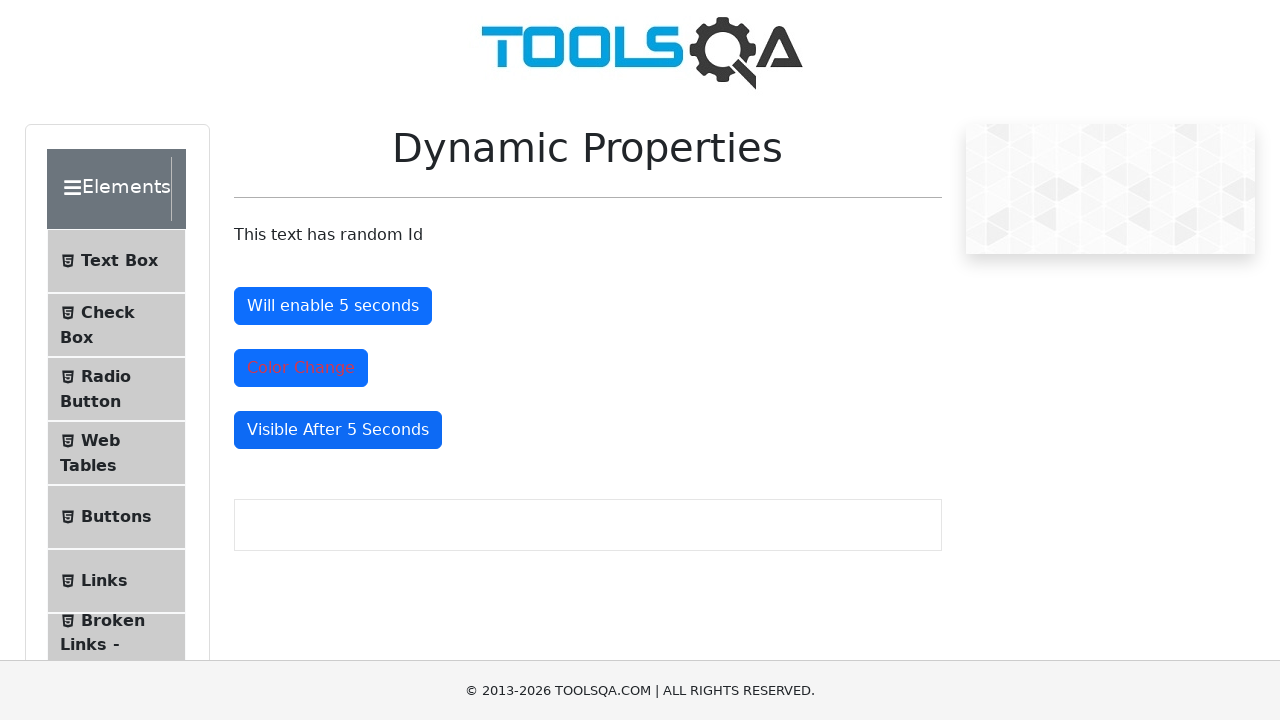

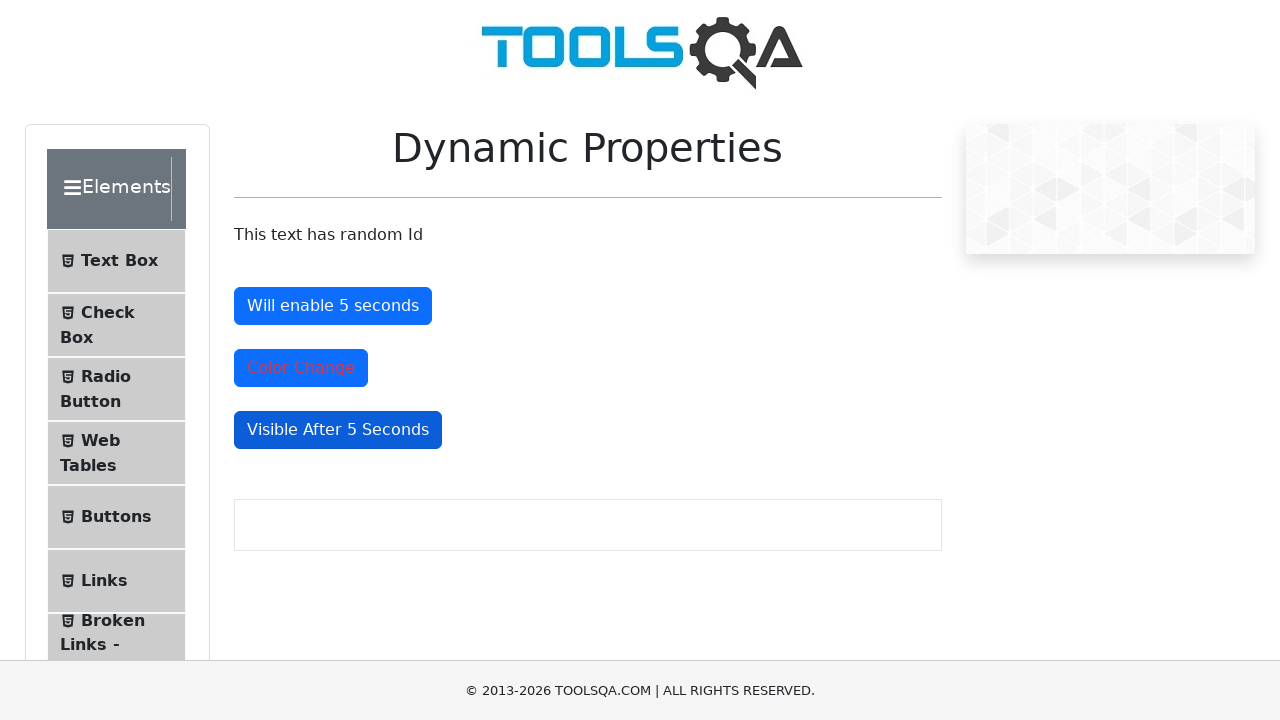